Tests handling of a JavaScript prompt dialog by clicking a button, entering text into the prompt, and accepting it

Starting URL: http://omayo.blogspot.com/

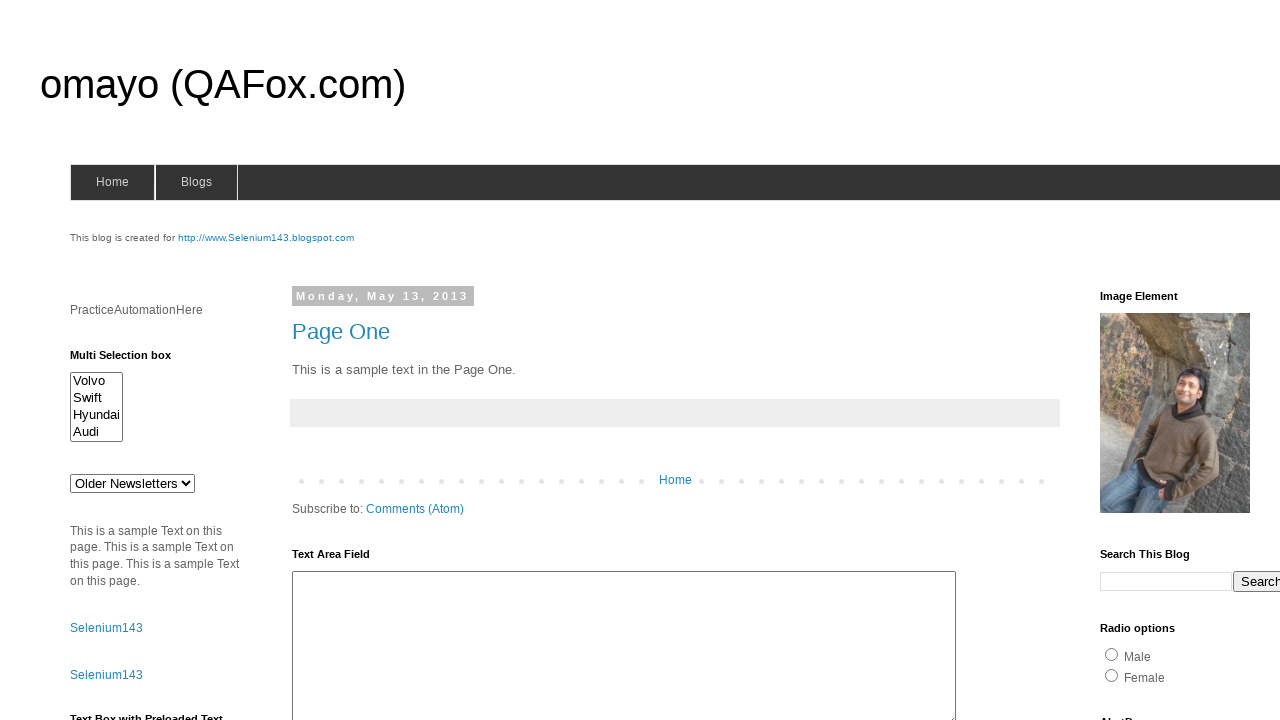

Set up dialog handler to accept prompts with text 'xyz'
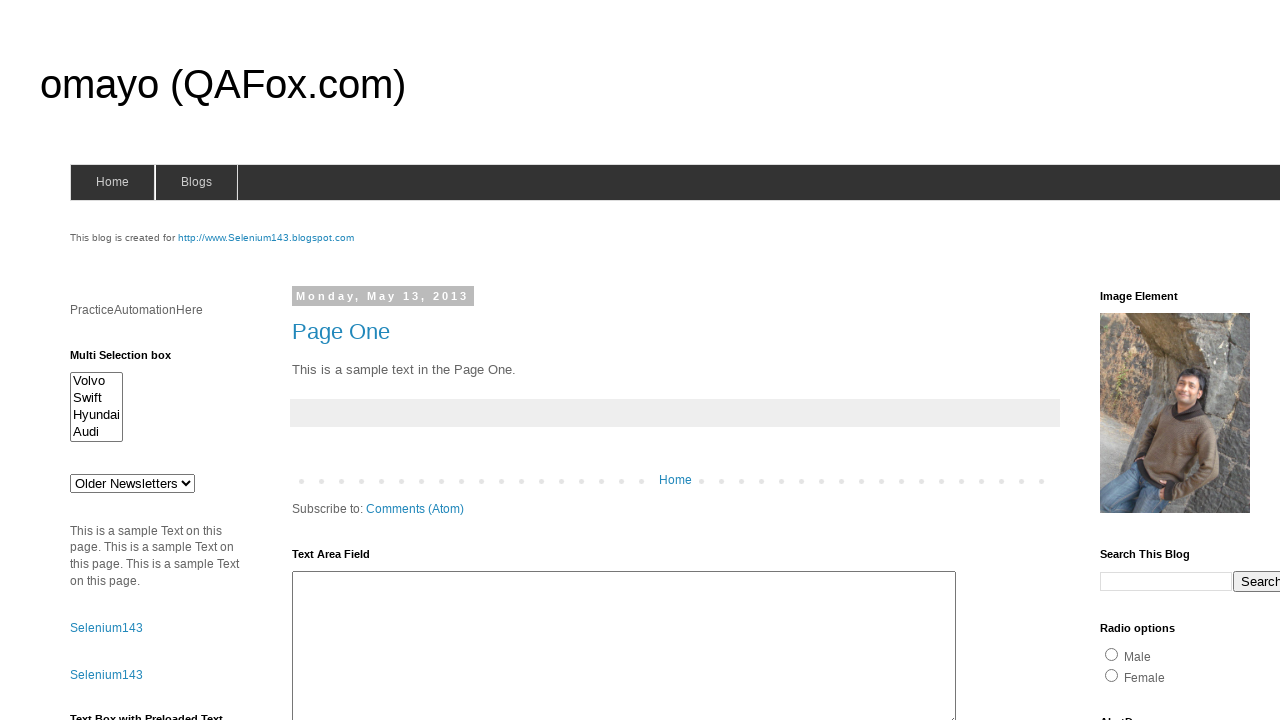

Clicked GetPrompt button to trigger JavaScript prompt dialog at (1140, 361) on input[value='GetPrompt']
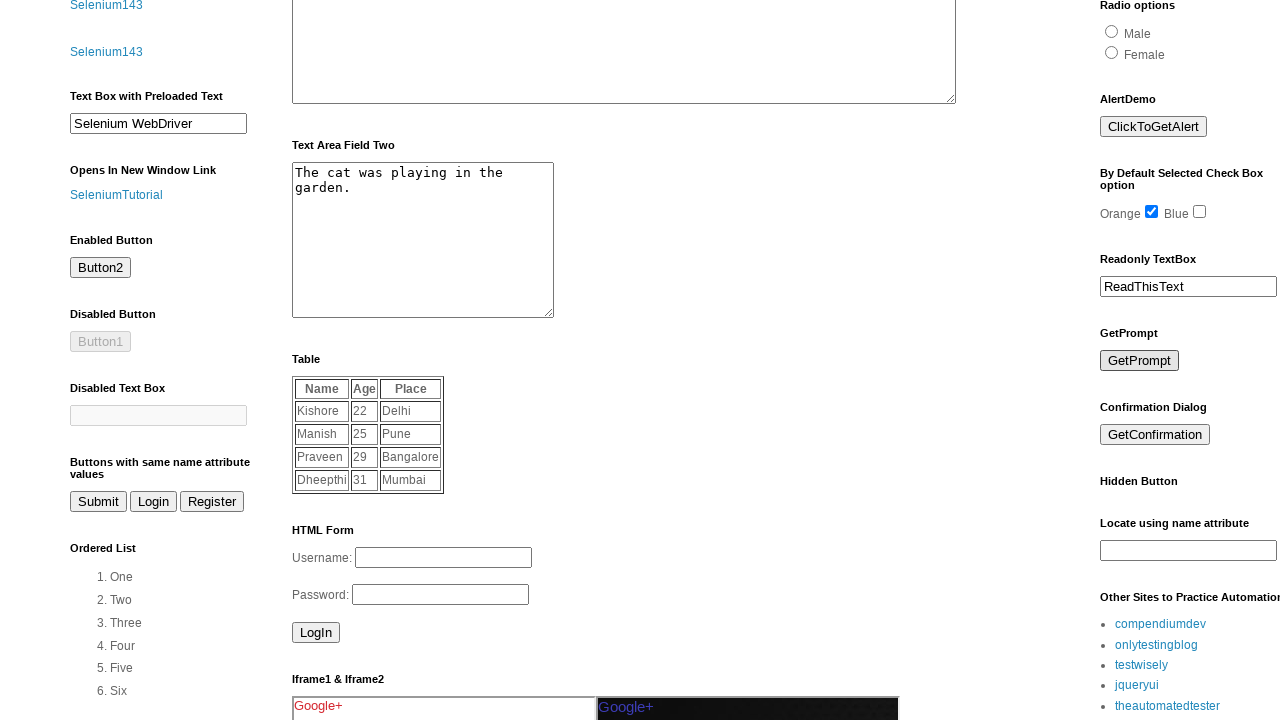

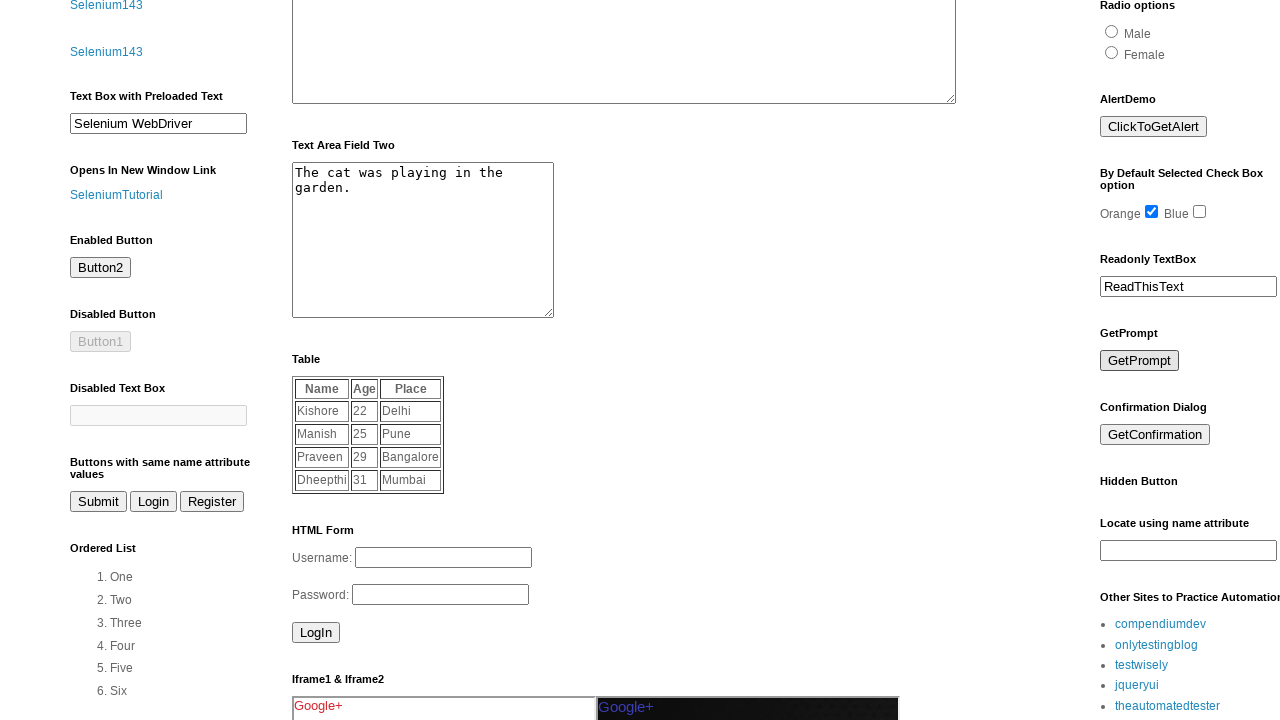